Tests navigation to the Checkboxes page and verifies the heading and presence of two checkbox elements

Starting URL: https://the-internet.herokuapp.com/

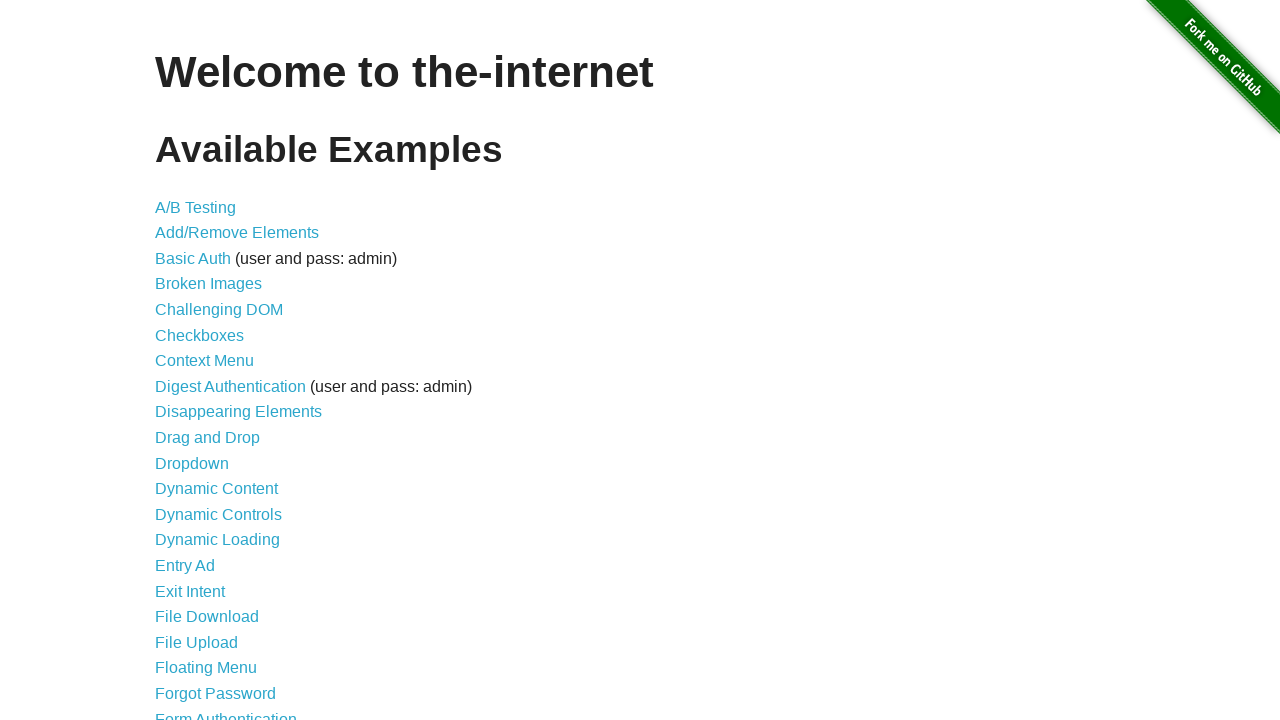

Clicked on Checkboxes link at (200, 335) on a[href='/checkboxes']
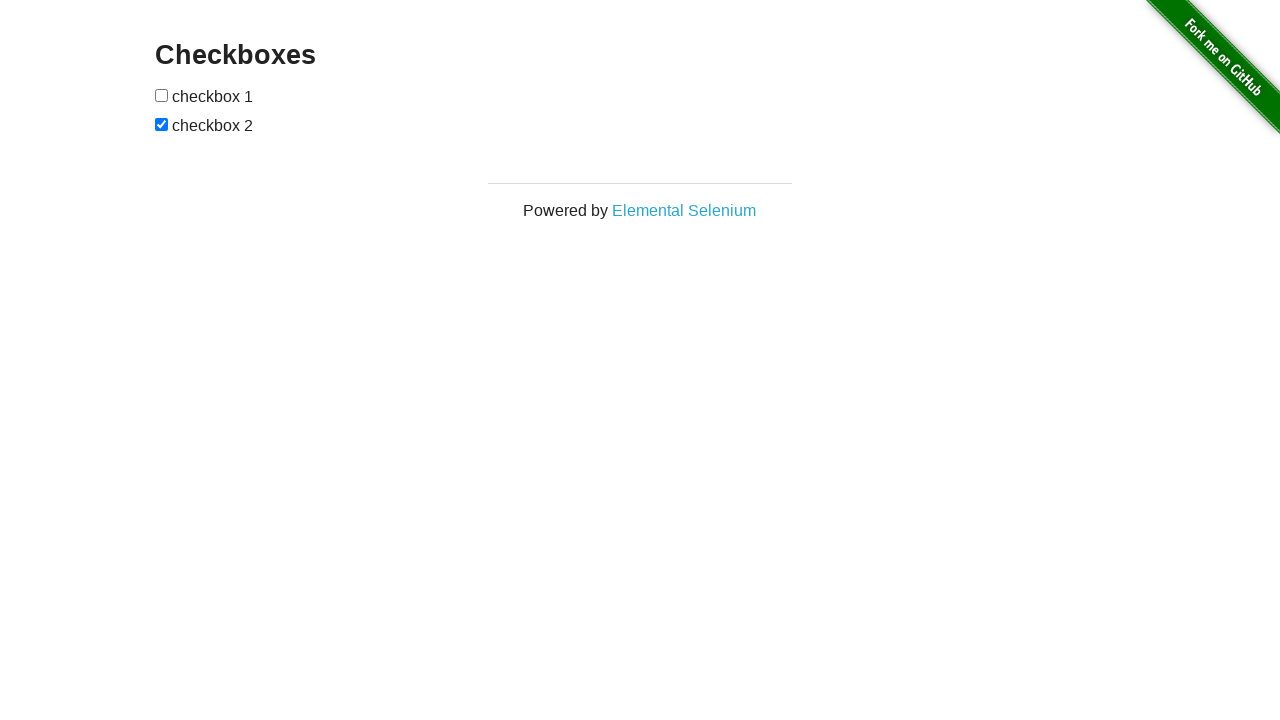

Checkboxes heading loaded and is visible
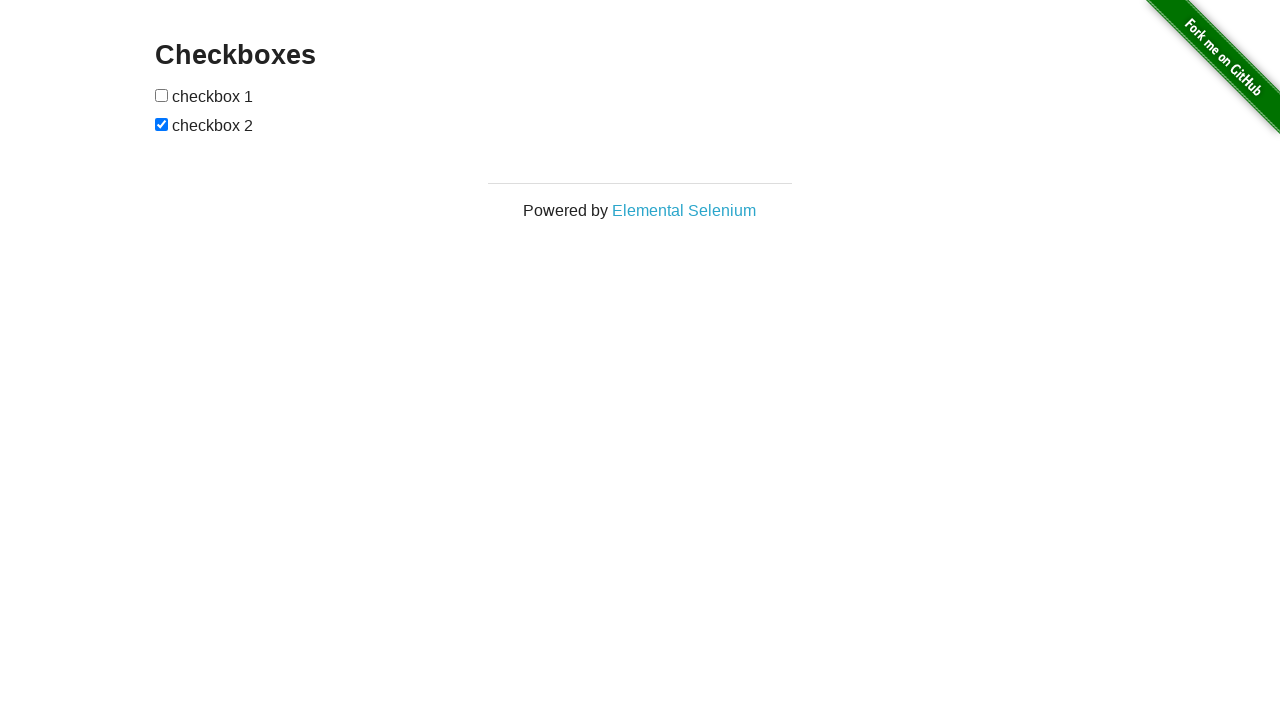

Located all checkbox elements on the page
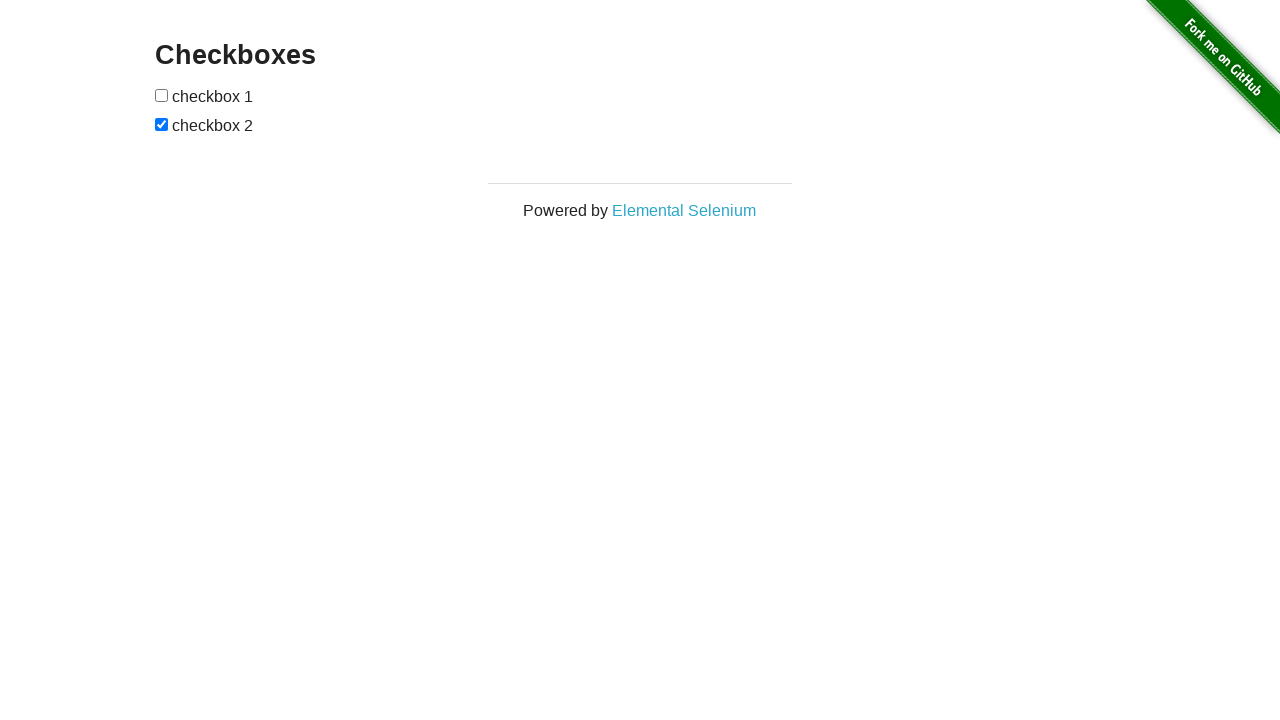

Verified that exactly 2 checkboxes are present on the page
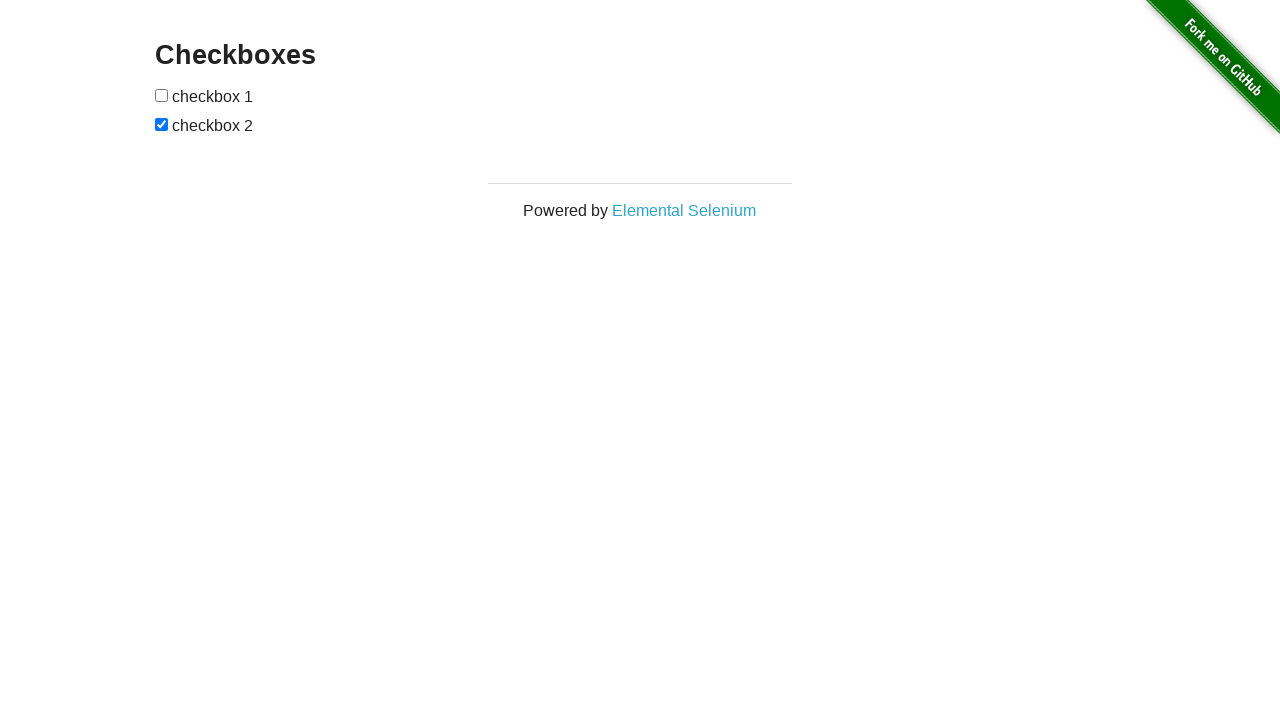

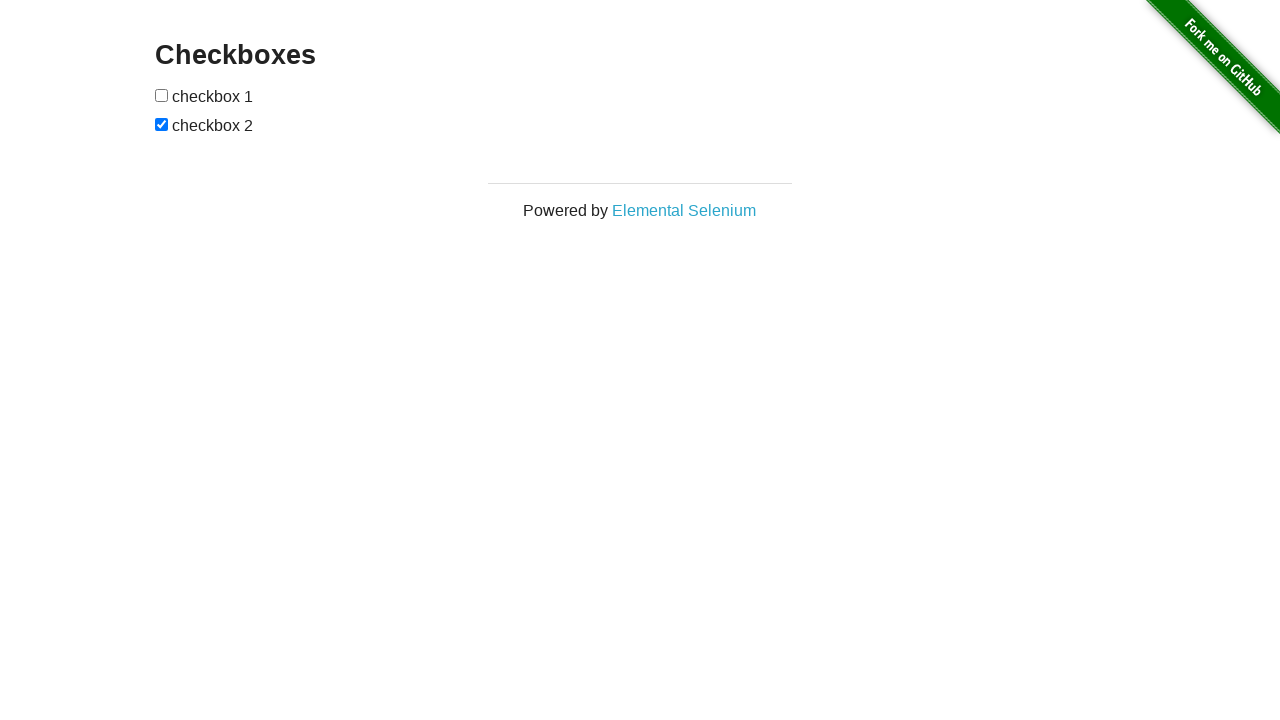